Tests clearing the complete state of all items by checking and then unchecking the toggle all checkbox

Starting URL: https://demo.playwright.dev/todomvc

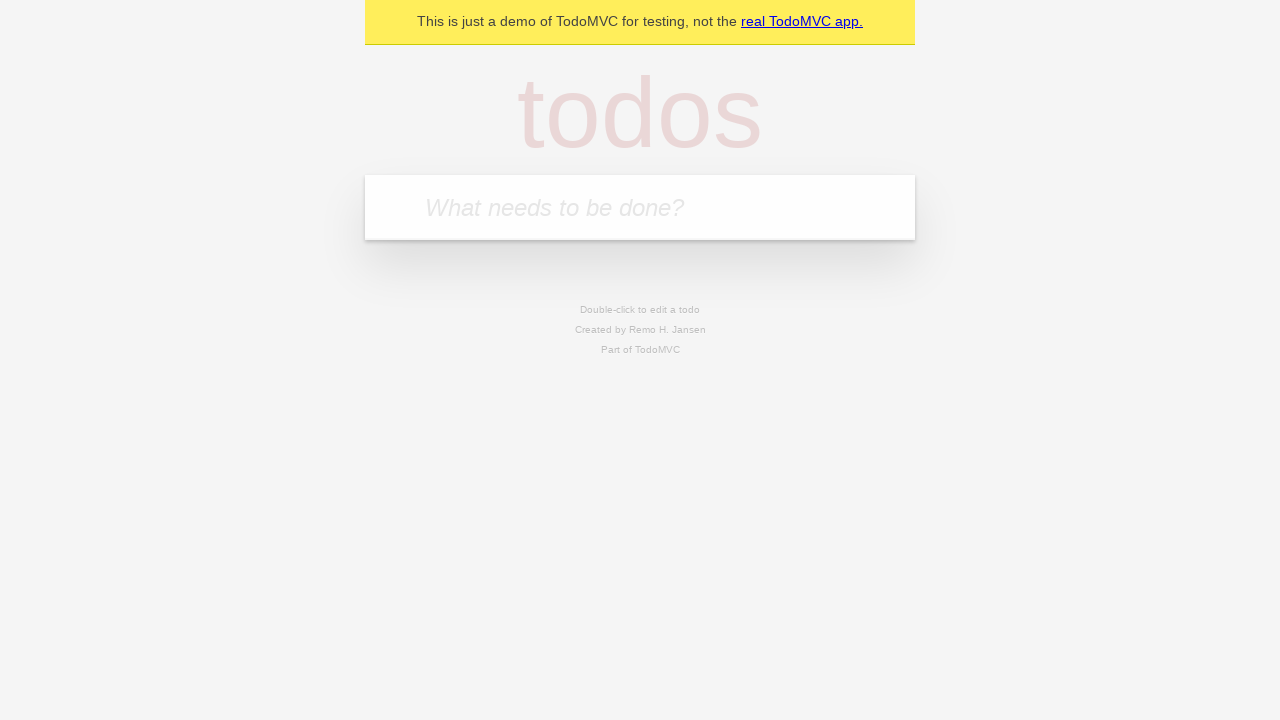

Filled todo input with 'buy some cheese' on internal:attr=[placeholder="What needs to be done?"i]
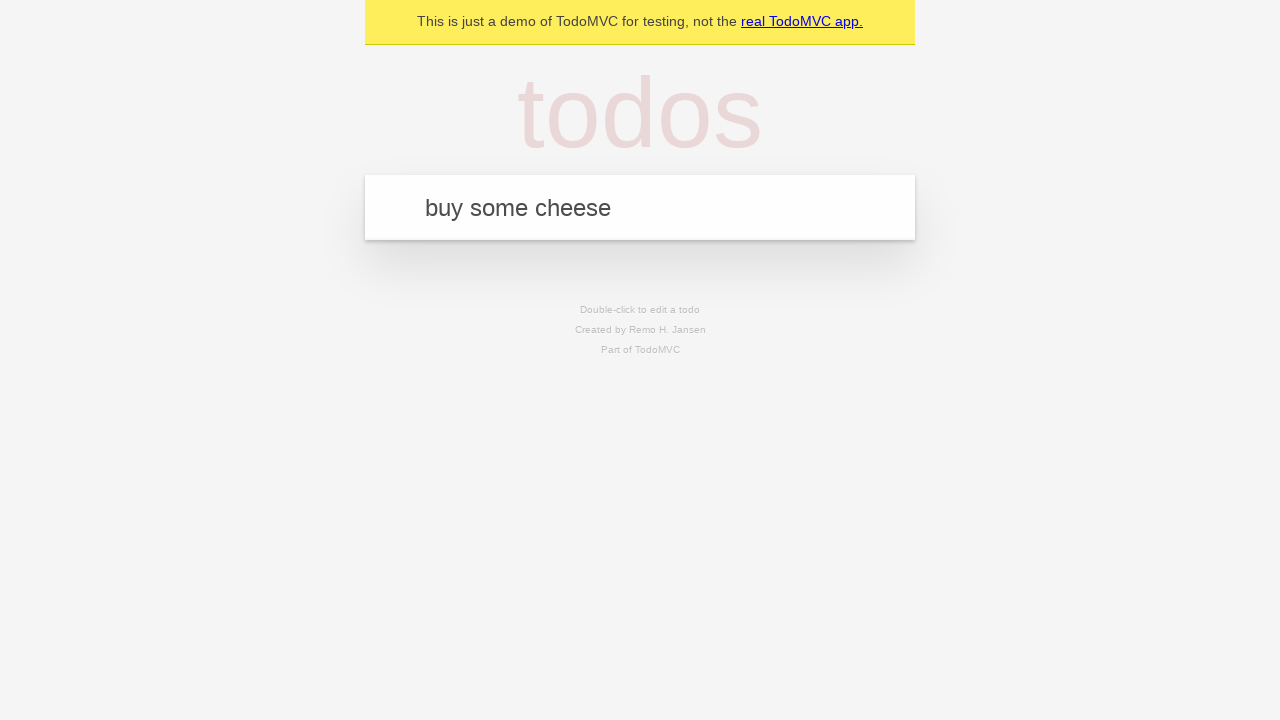

Pressed Enter to create first todo on internal:attr=[placeholder="What needs to be done?"i]
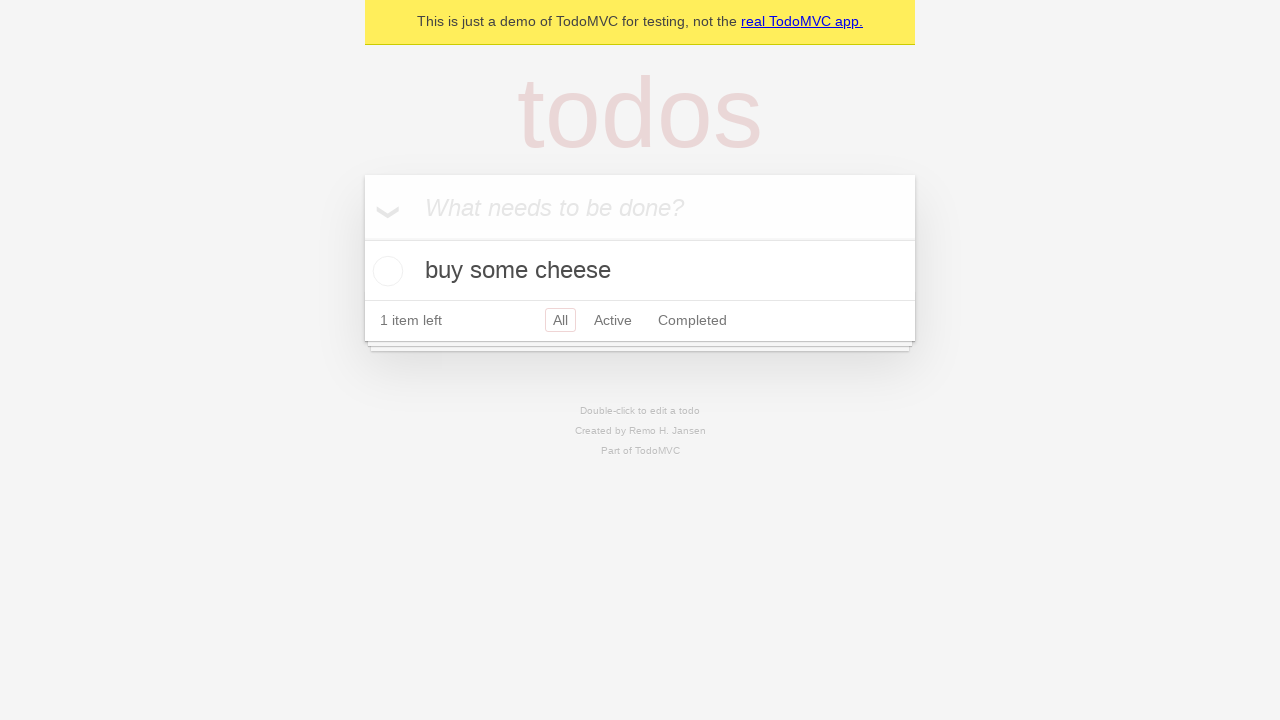

Filled todo input with 'feed the cat' on internal:attr=[placeholder="What needs to be done?"i]
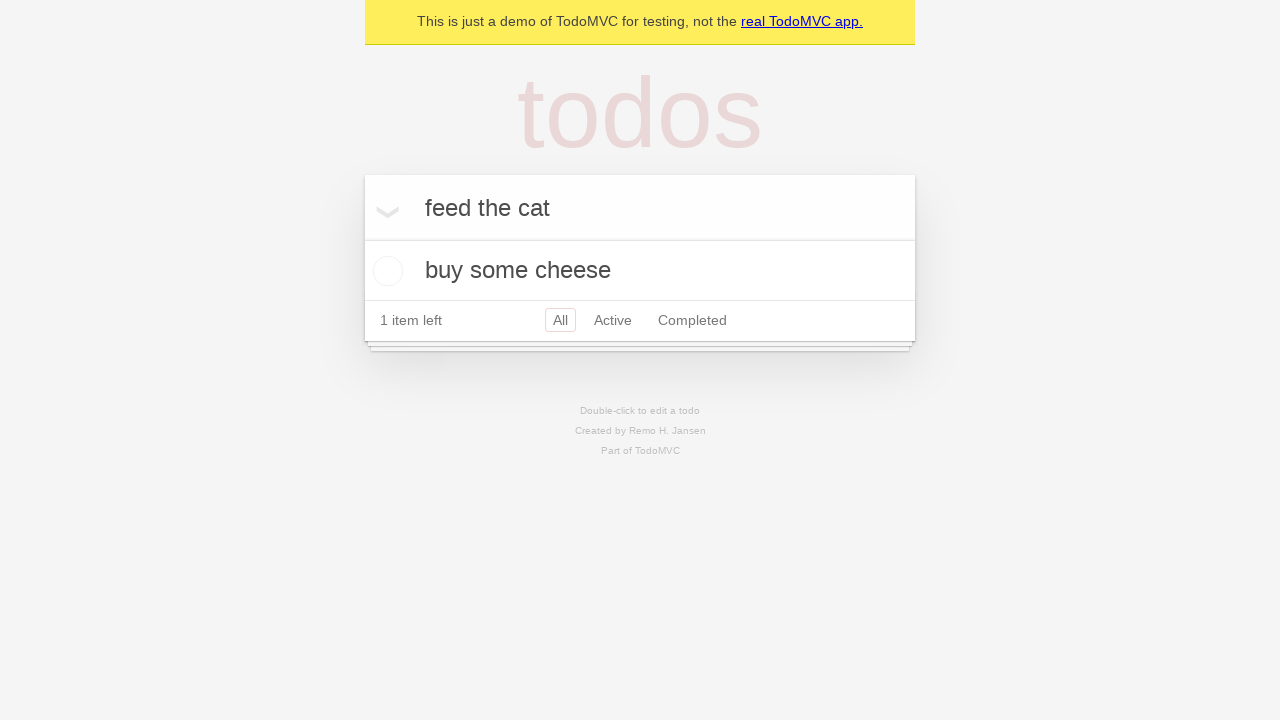

Pressed Enter to create second todo on internal:attr=[placeholder="What needs to be done?"i]
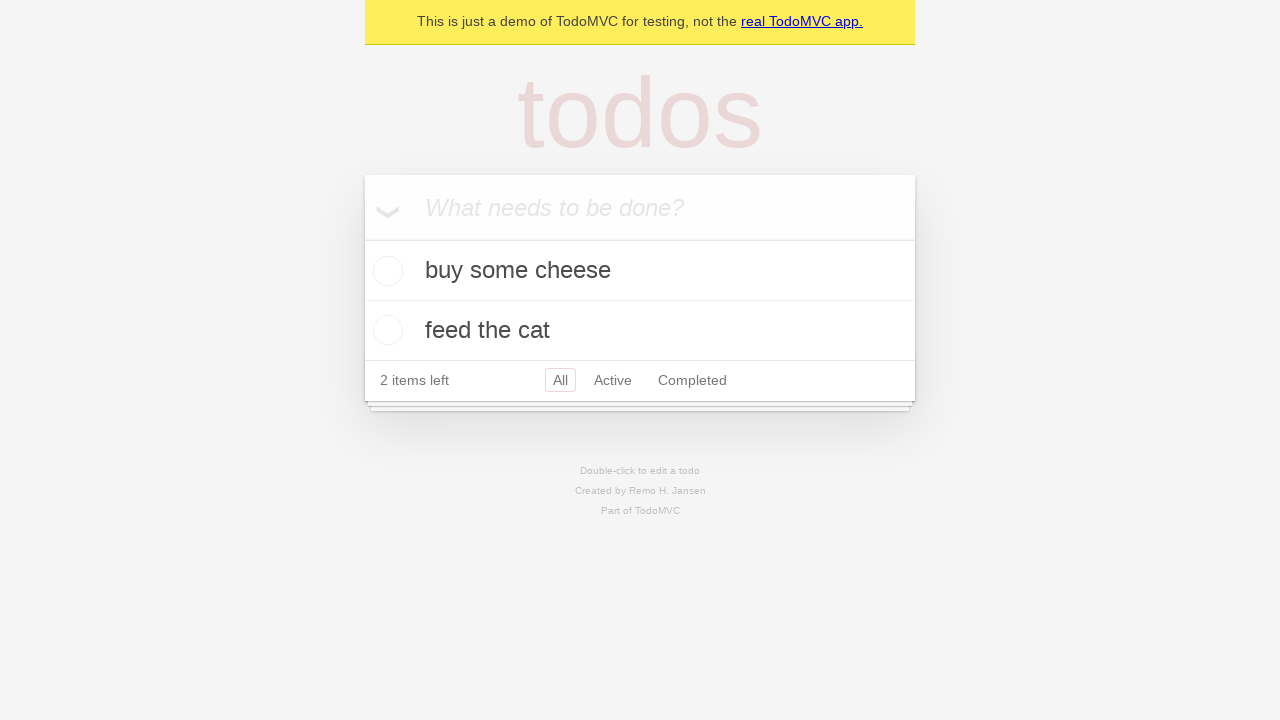

Filled todo input with 'book a doctors appointment' on internal:attr=[placeholder="What needs to be done?"i]
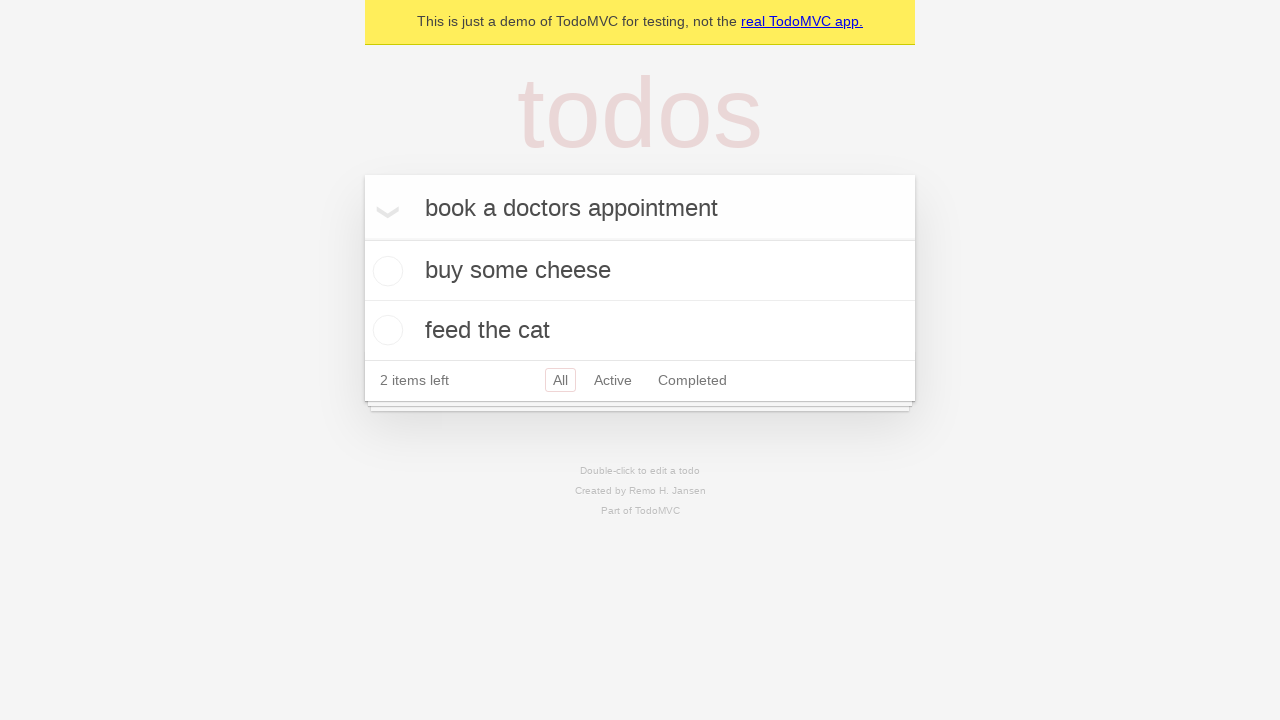

Pressed Enter to create third todo on internal:attr=[placeholder="What needs to be done?"i]
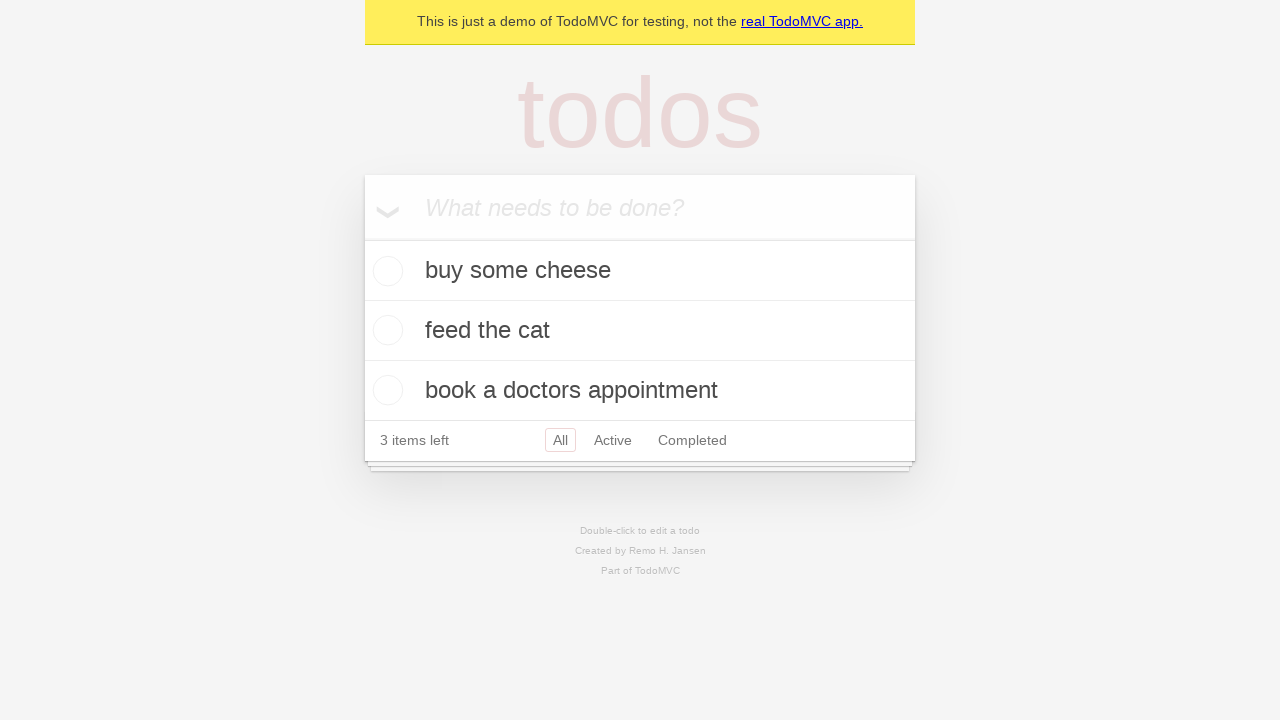

Waited for all 3 todos to be created
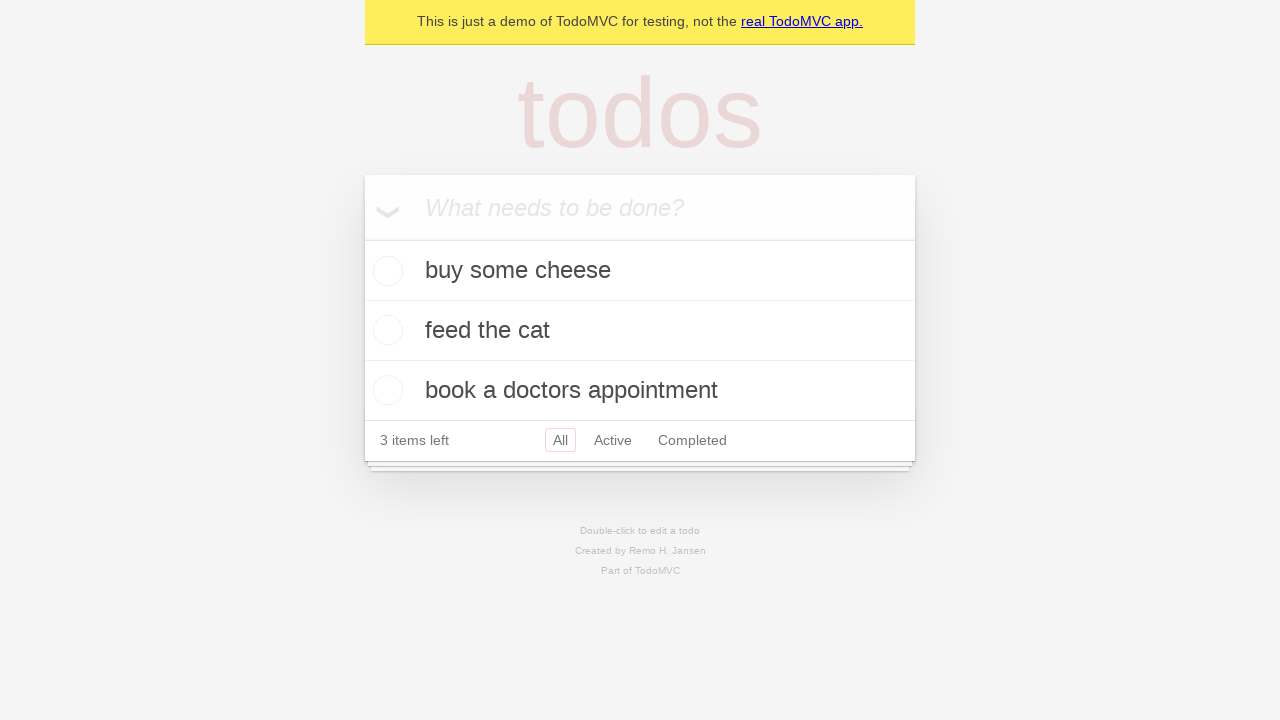

Checked 'Mark all as complete' toggle to mark all todos as complete at (362, 238) on internal:label="Mark all as complete"i
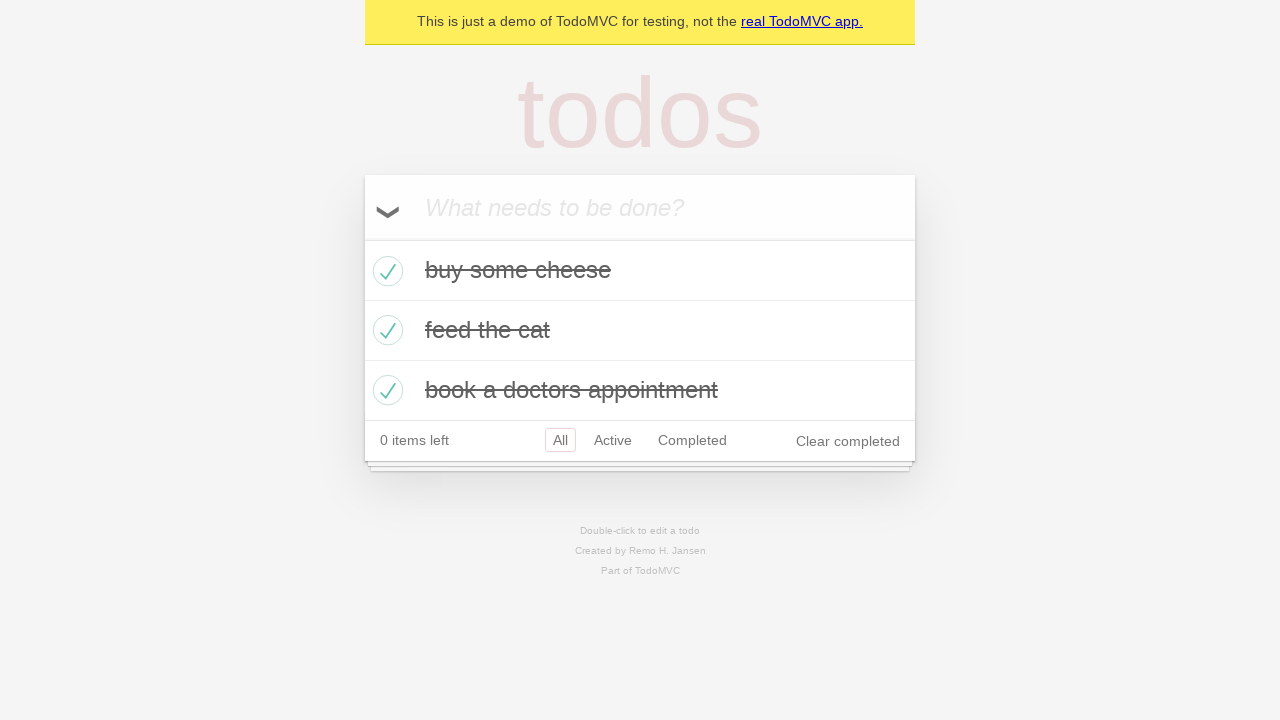

Unchecked 'Mark all as complete' toggle to clear complete state of all todos at (362, 238) on internal:label="Mark all as complete"i
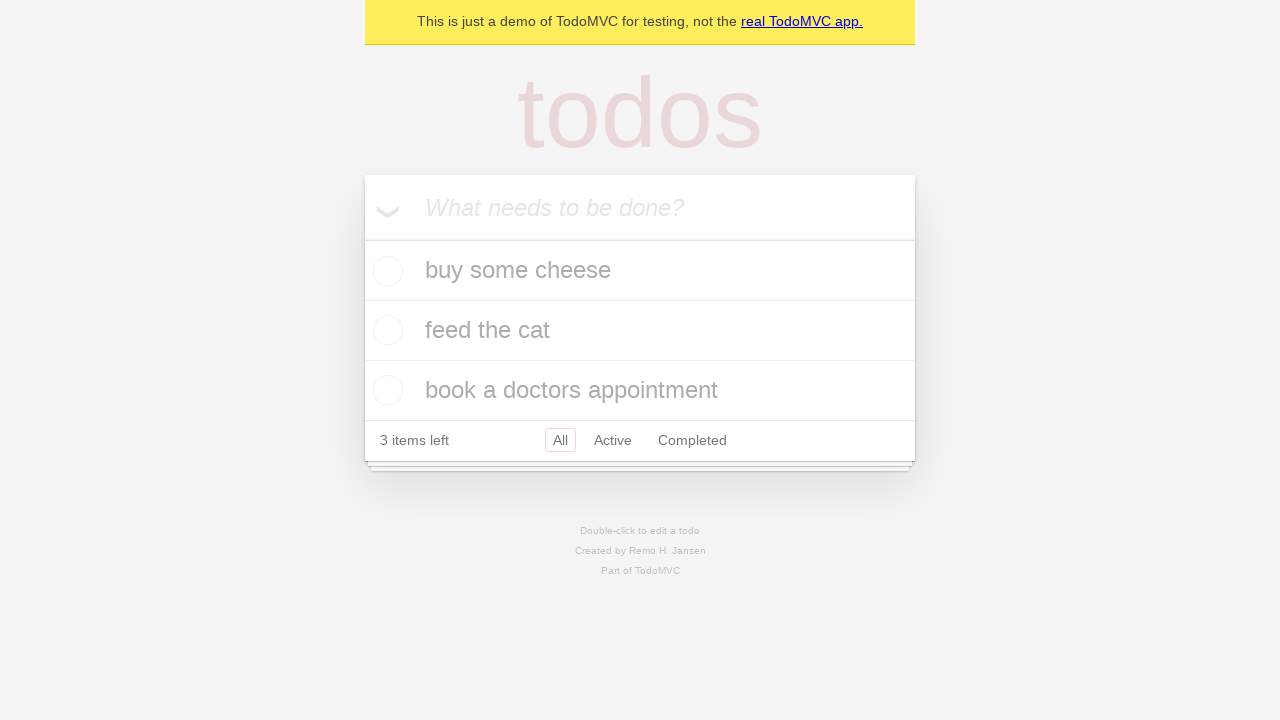

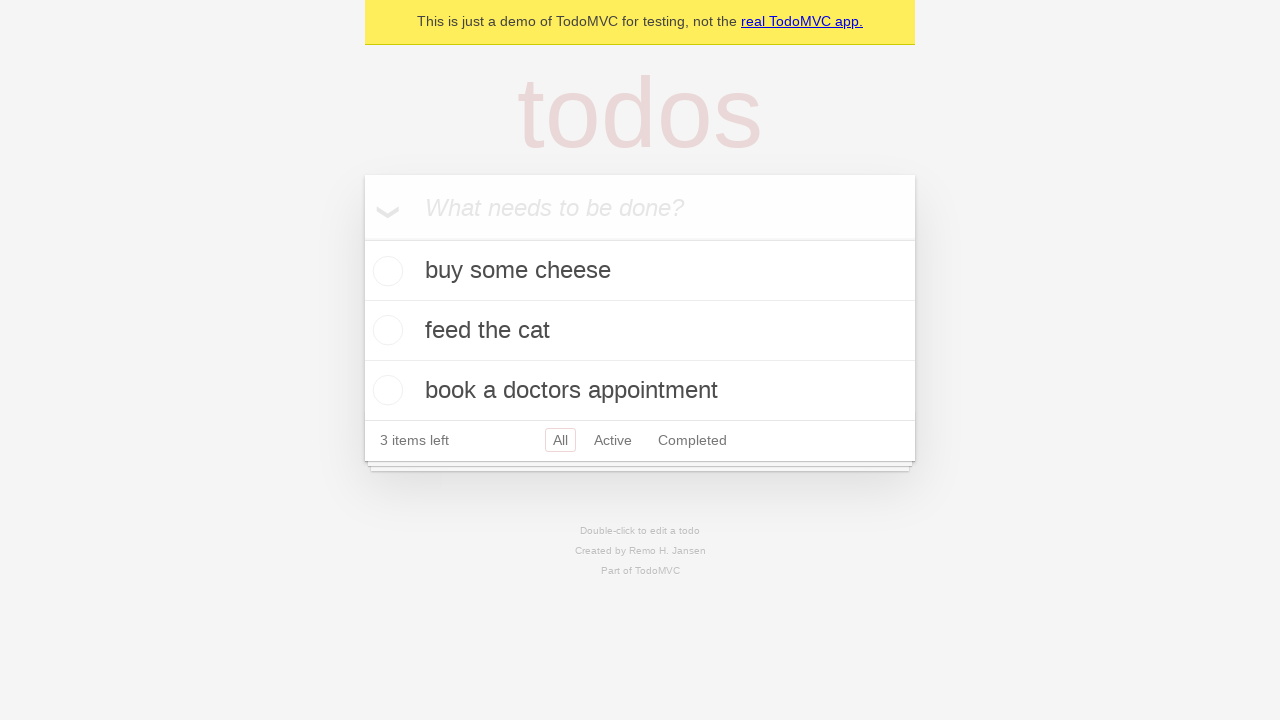